Tests navigation to the Form page by clicking the Form link in the navbar and verifying the URL changes correctly

Starting URL: https://formy-project.herokuapp.com

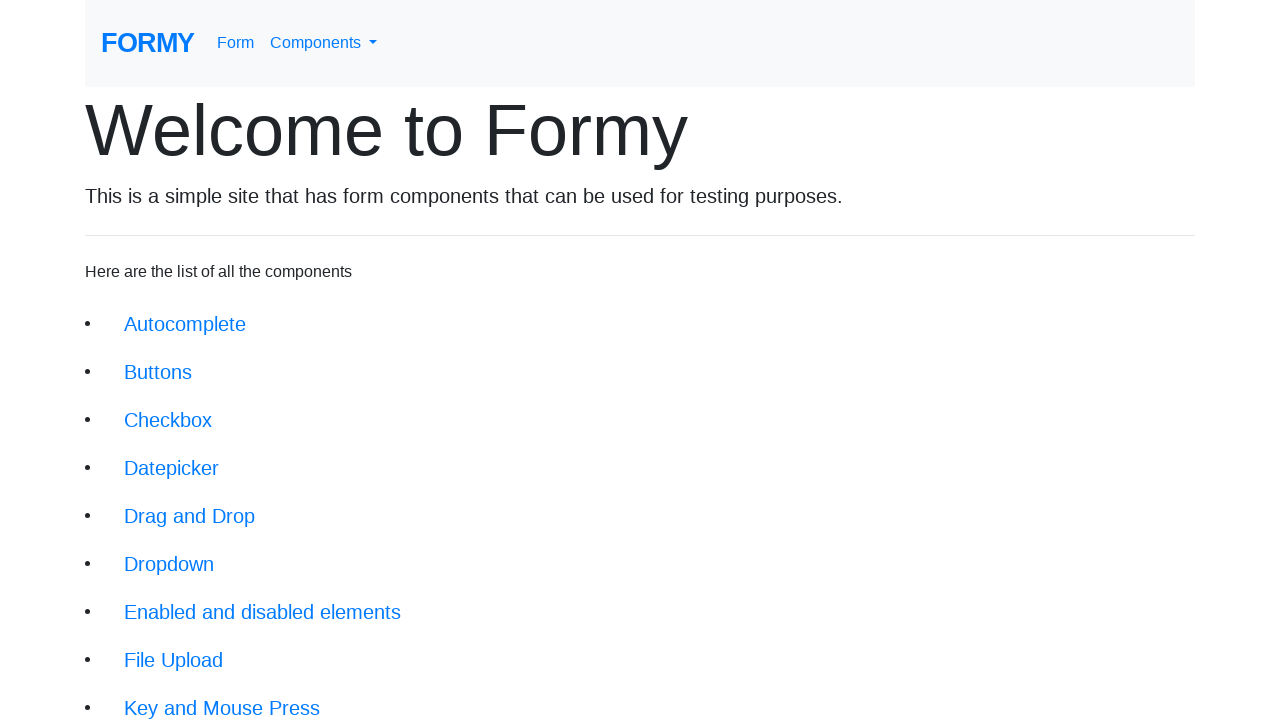

Clicked Form link in navbar at (236, 43) on xpath=//div[@id='navbarNavDropdown']/ul/li[1]/a[@href='/form']
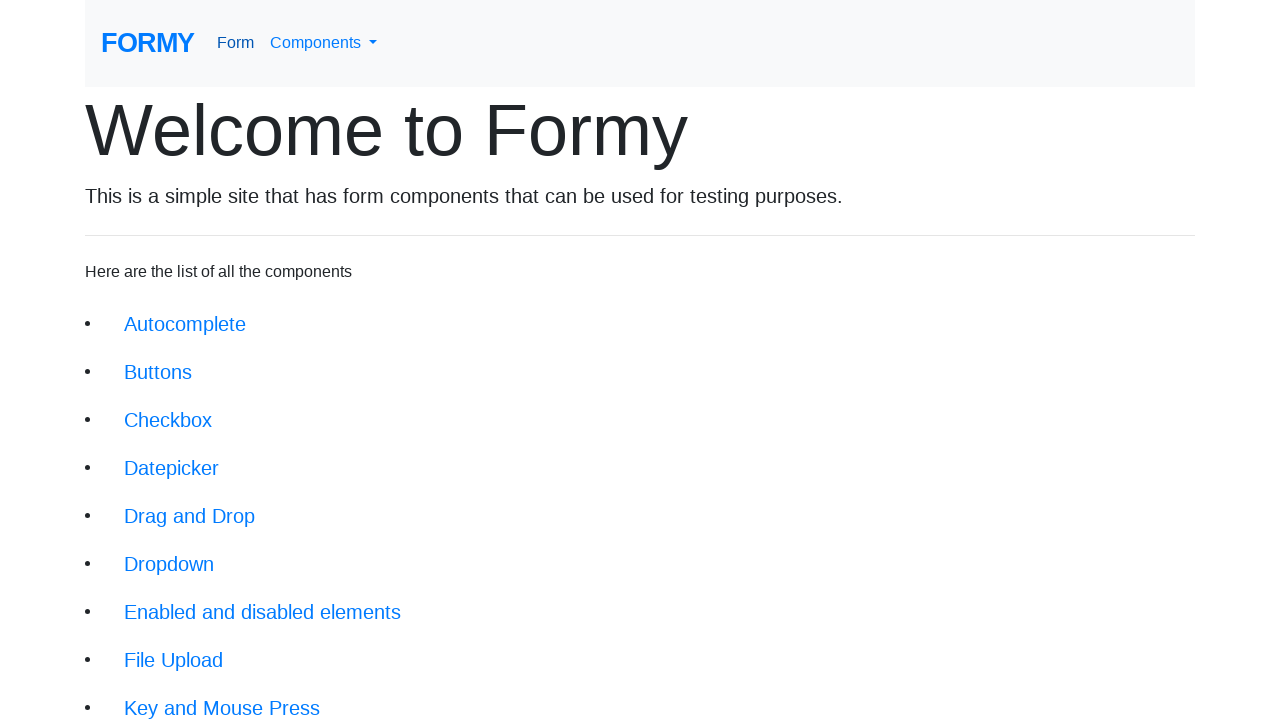

Form page loaded and URL changed to https://formy-project.herokuapp.com/form
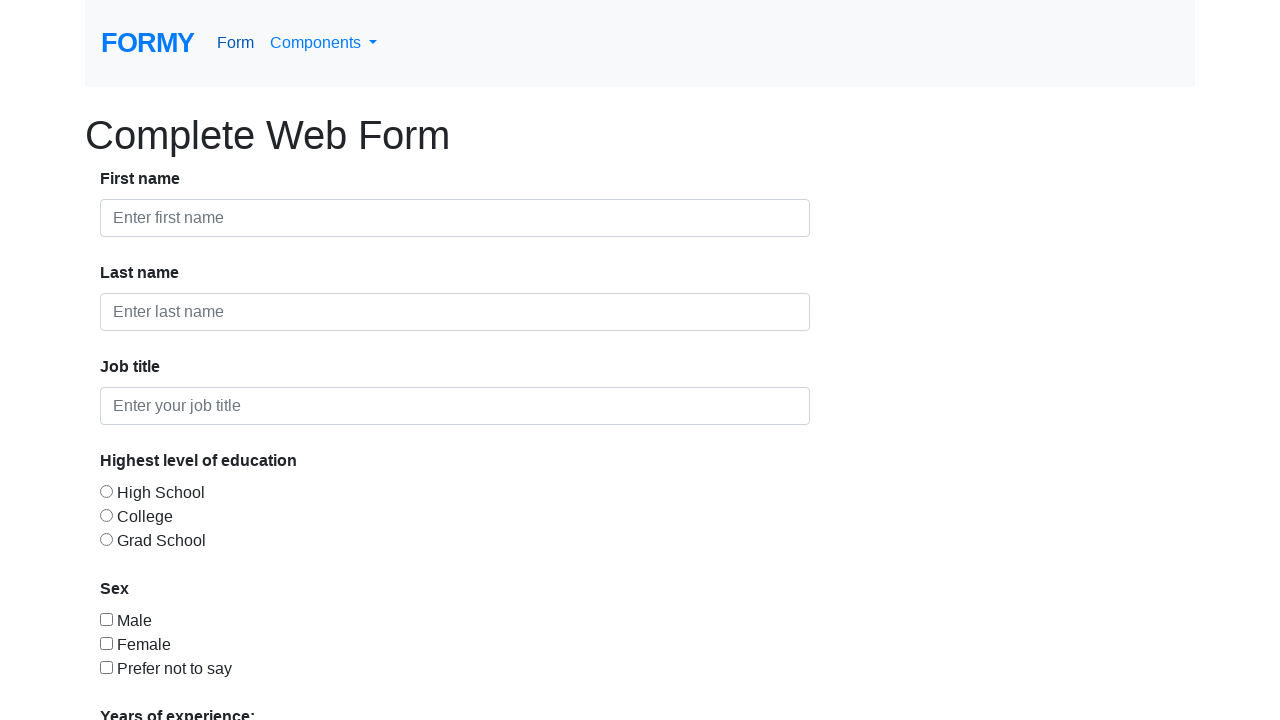

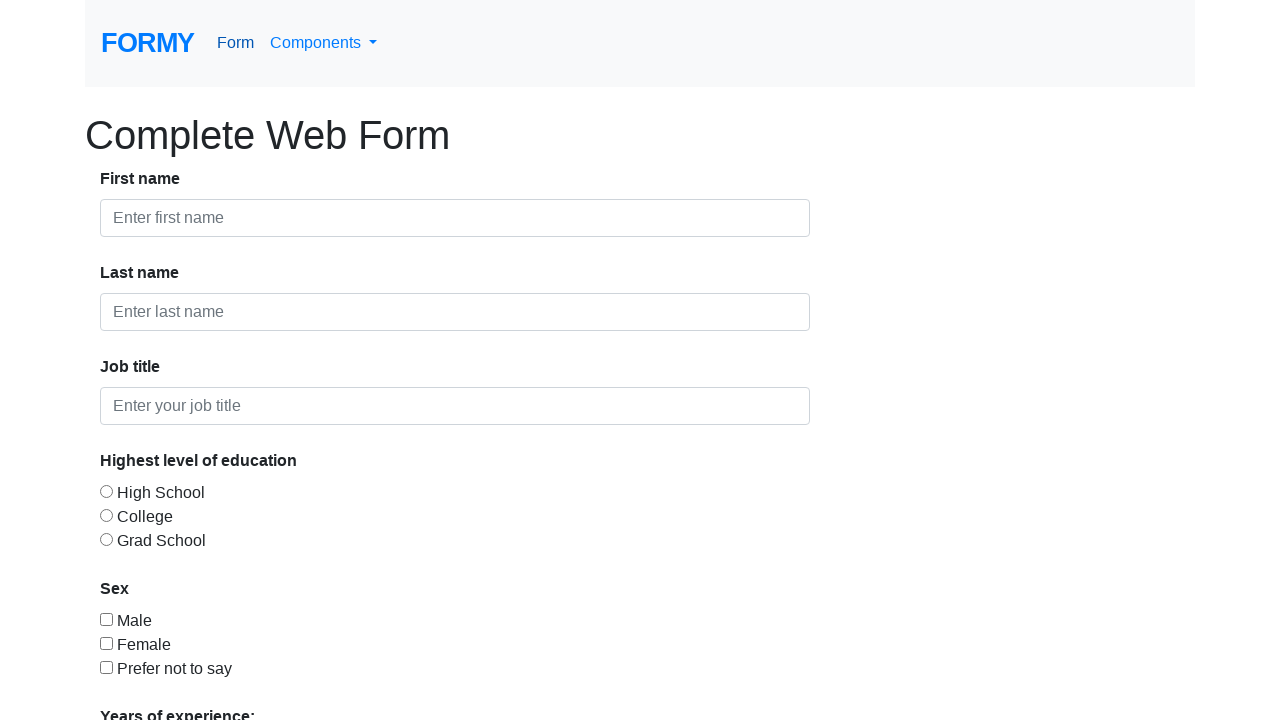